Tests multi-select dropdown functionality by selecting and deselecting various options using different methods

Starting URL: https://www.hyrtutorials.com/p/html-dropdown-elements-practice.html

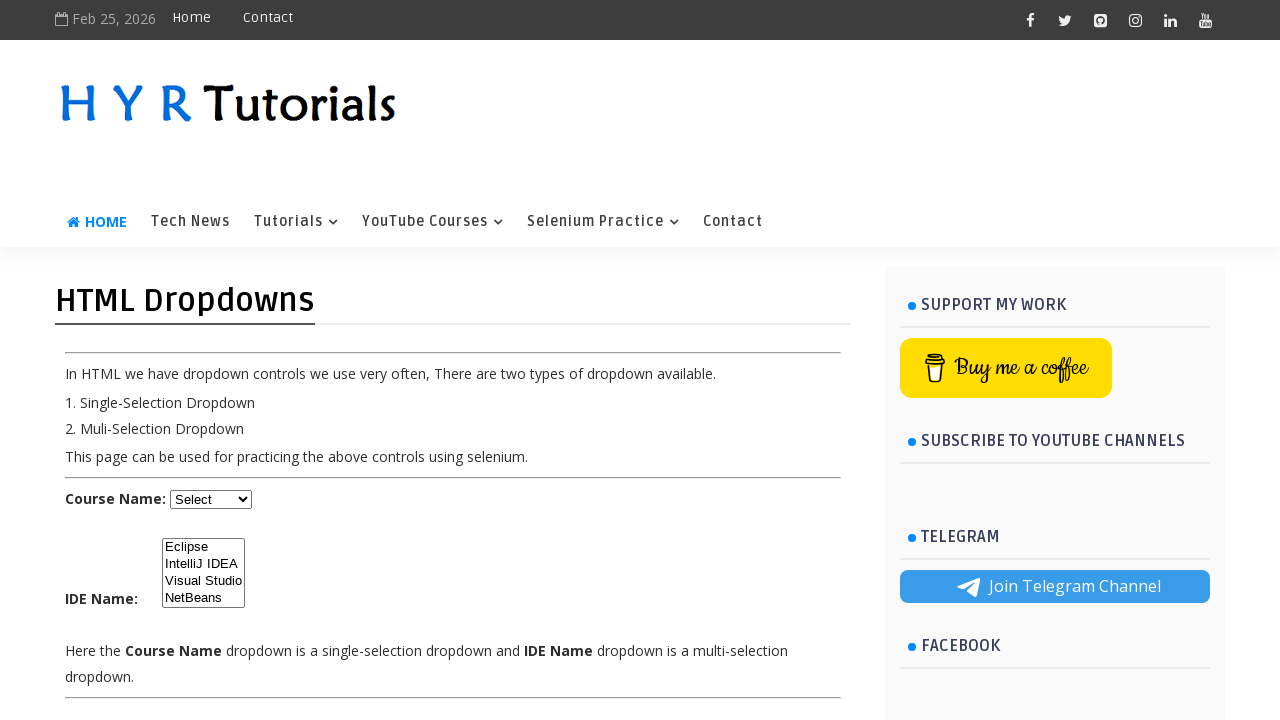

Located multi-select dropdown element with id 'ide'
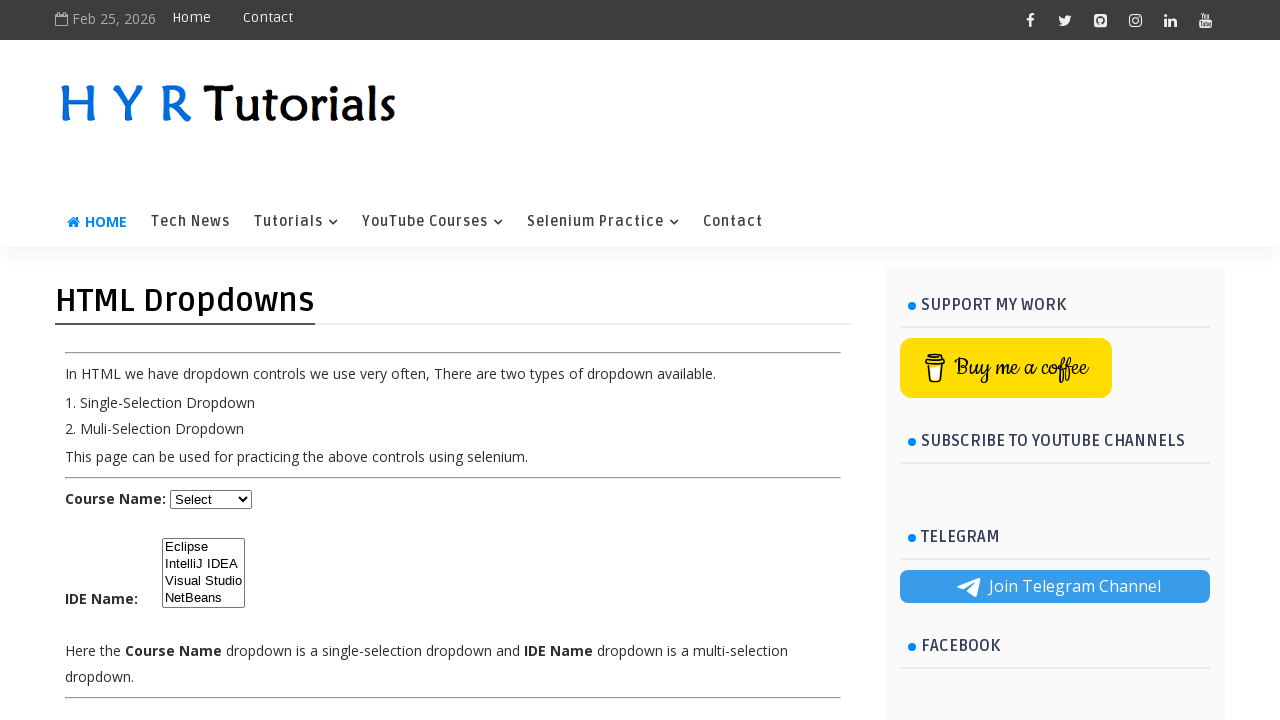

Selected Eclipse option by index 0 on #ide
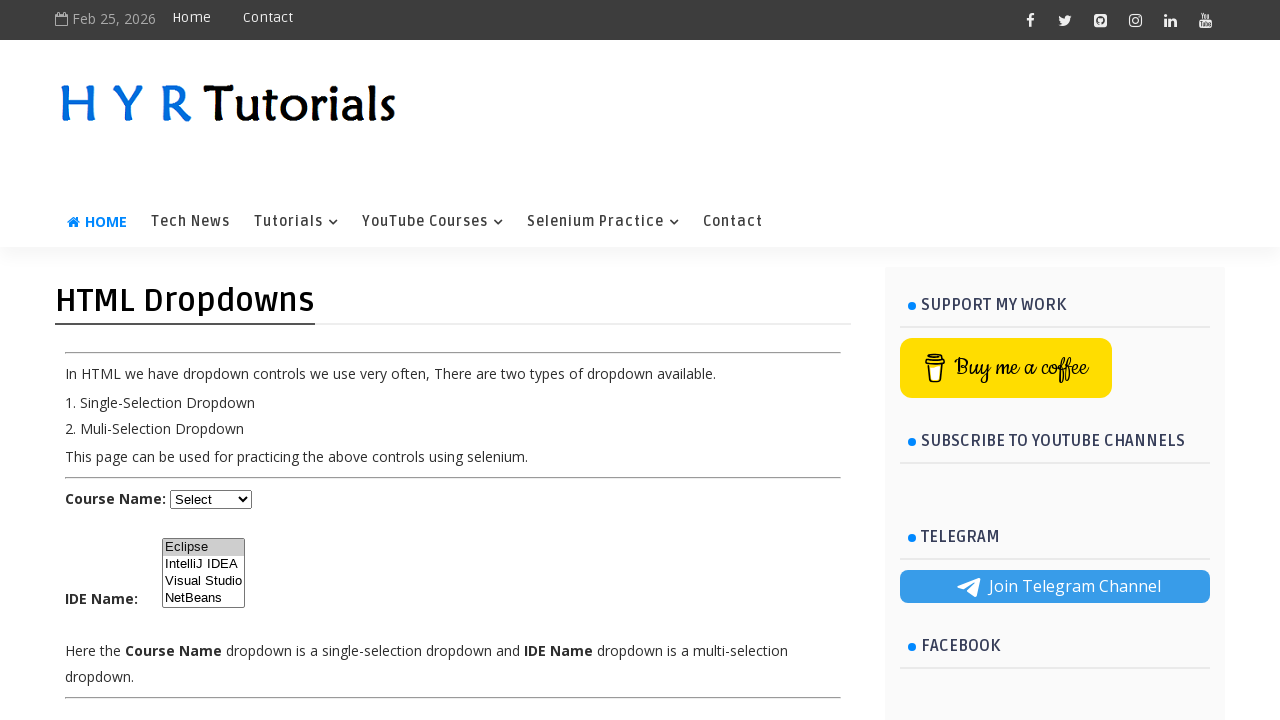

Selected IntelliJ option by value 'ij' on #ide
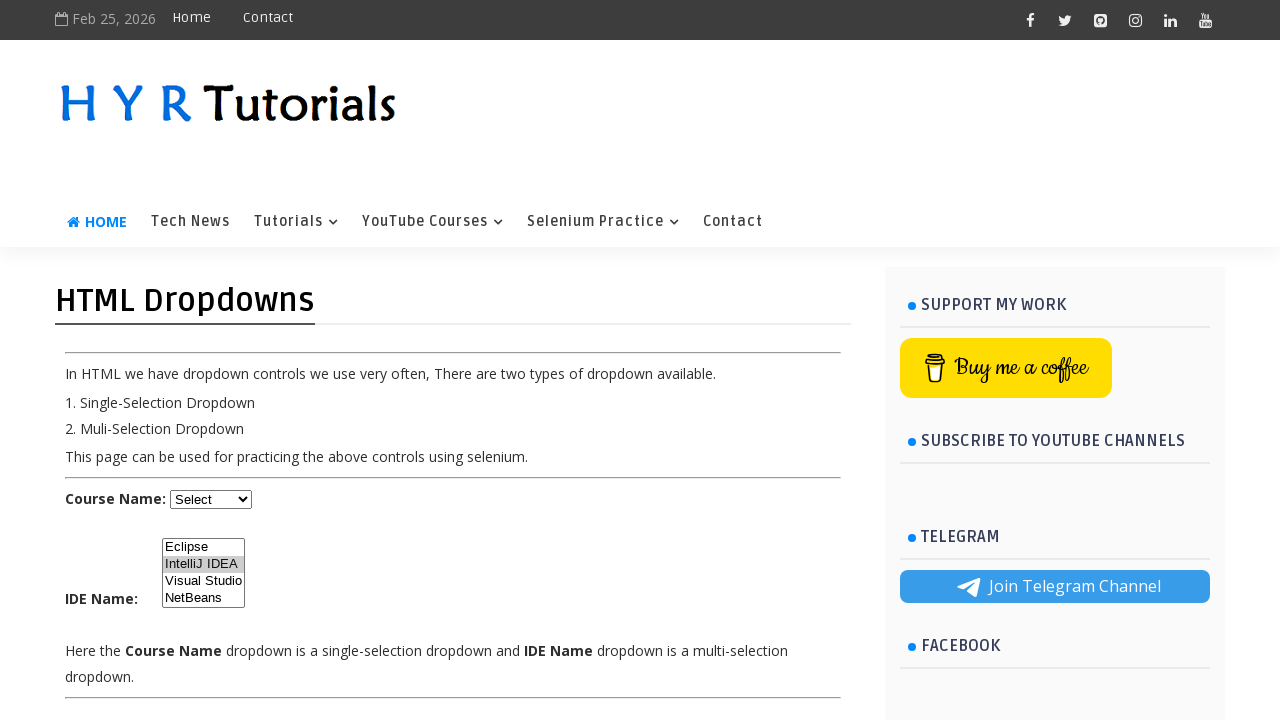

Selected NetBeans option by label 'NetBeans' on #ide
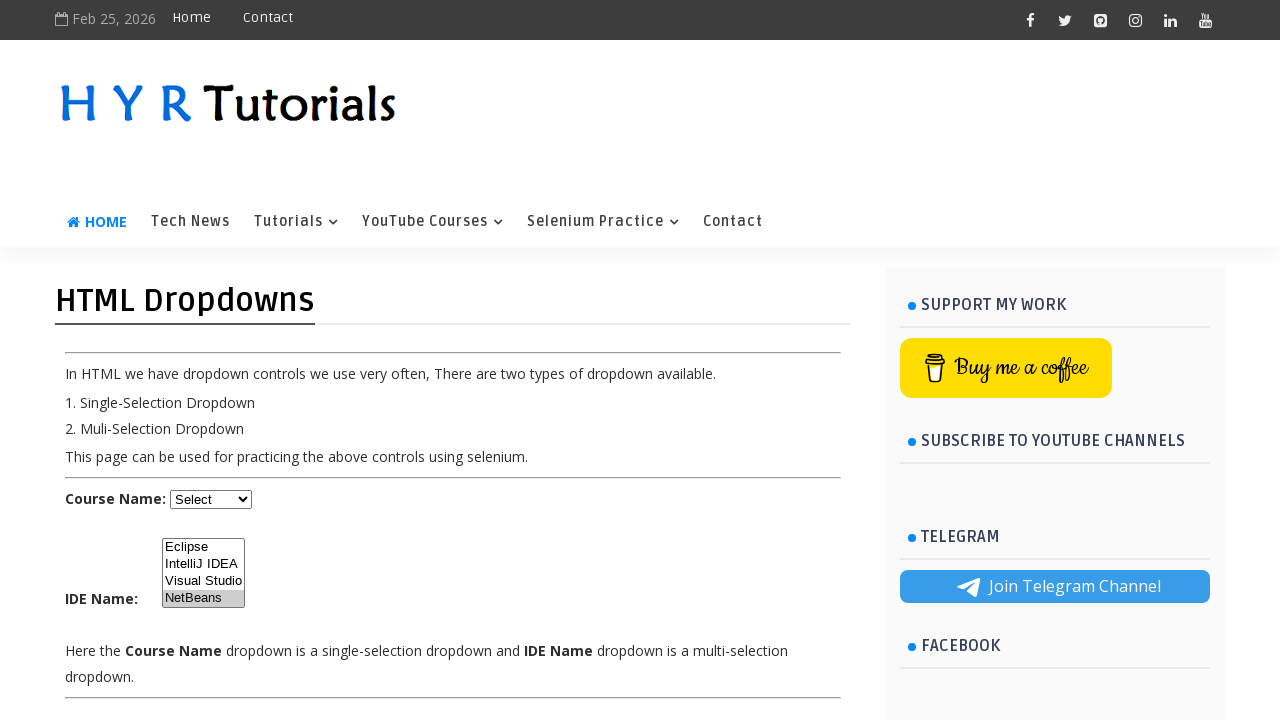

Selected Visual Studio option by value 'vs' on #ide
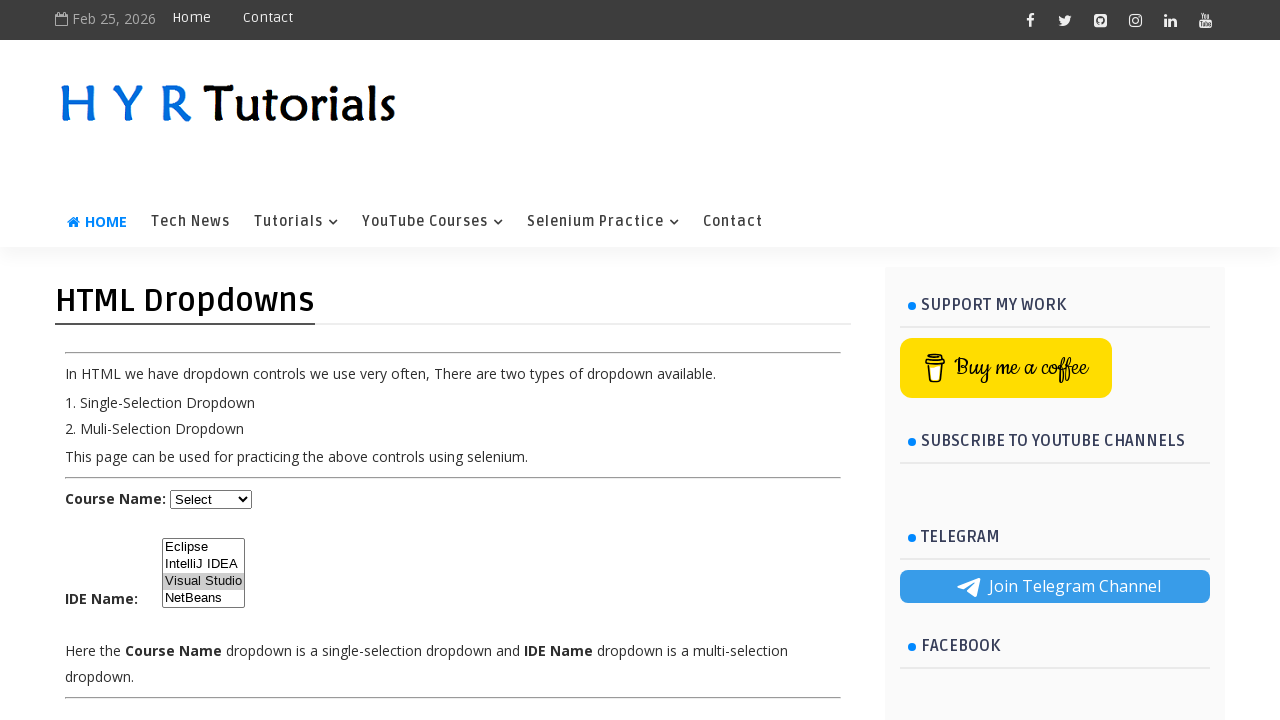

Deselected NetBeans option using JavaScript evaluation
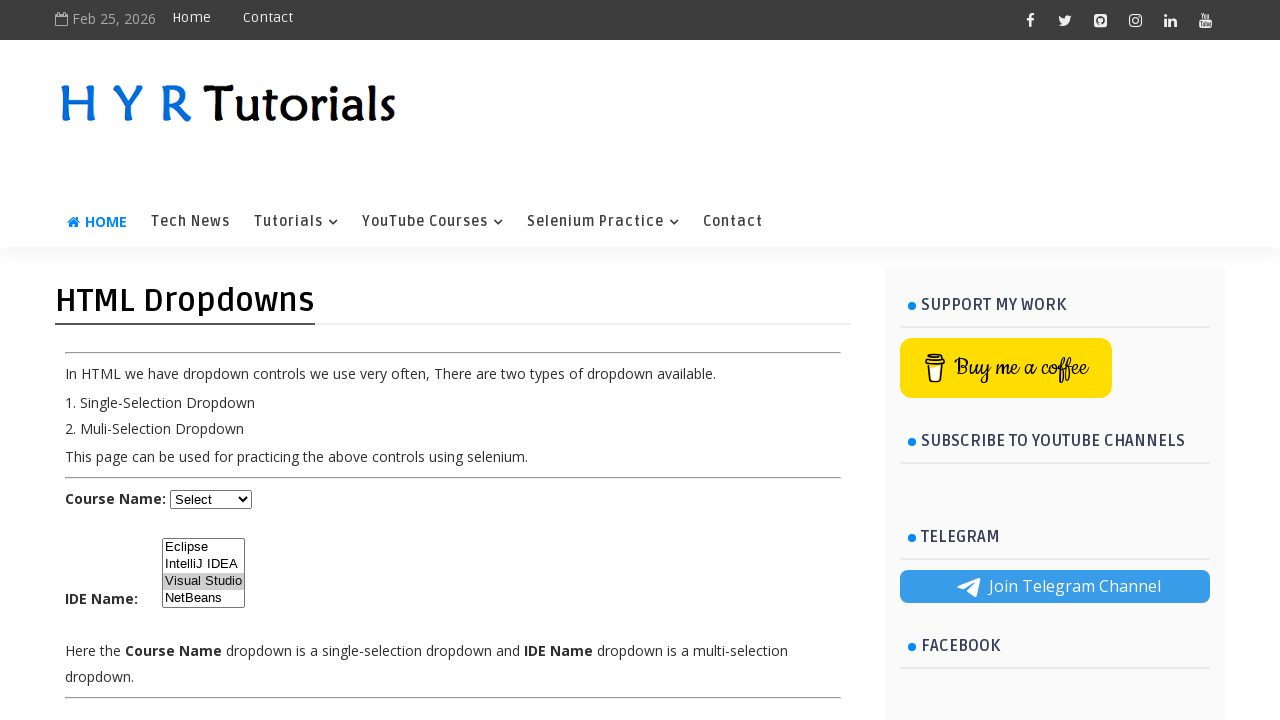

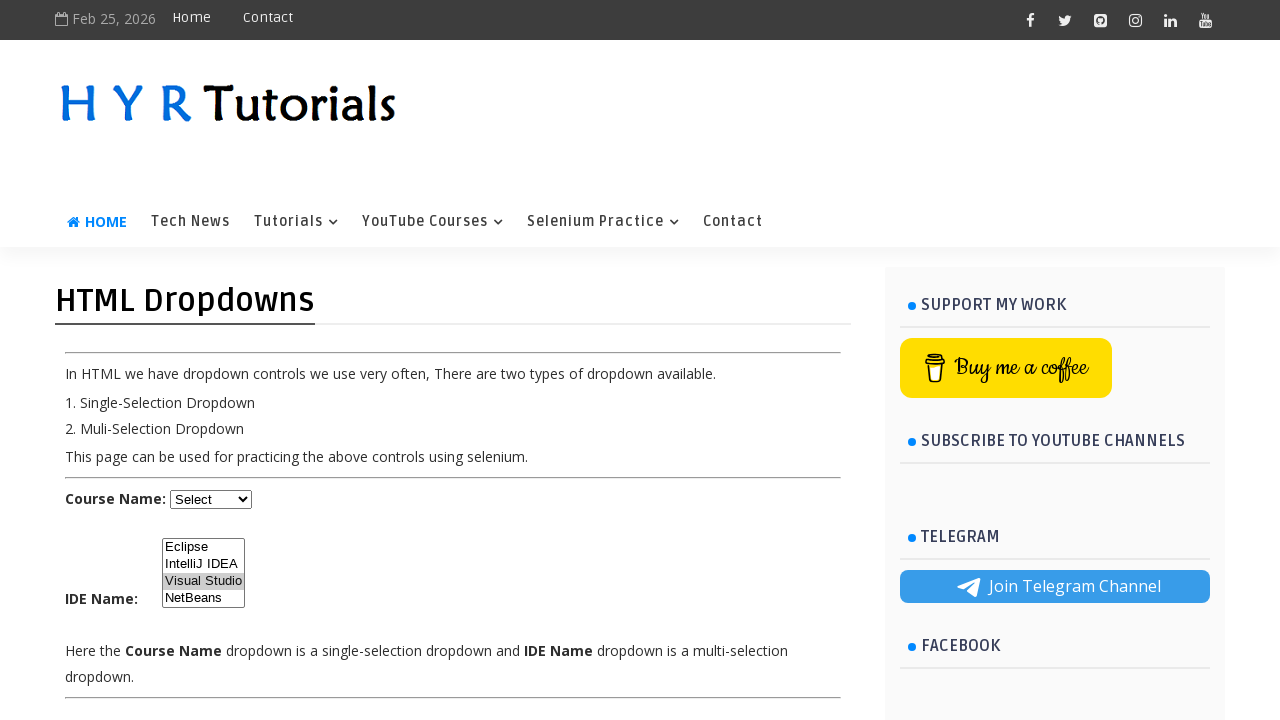